Navigates to GitHub's homepage and verifies the page loads successfully by checking the page title

Starting URL: https://github.com

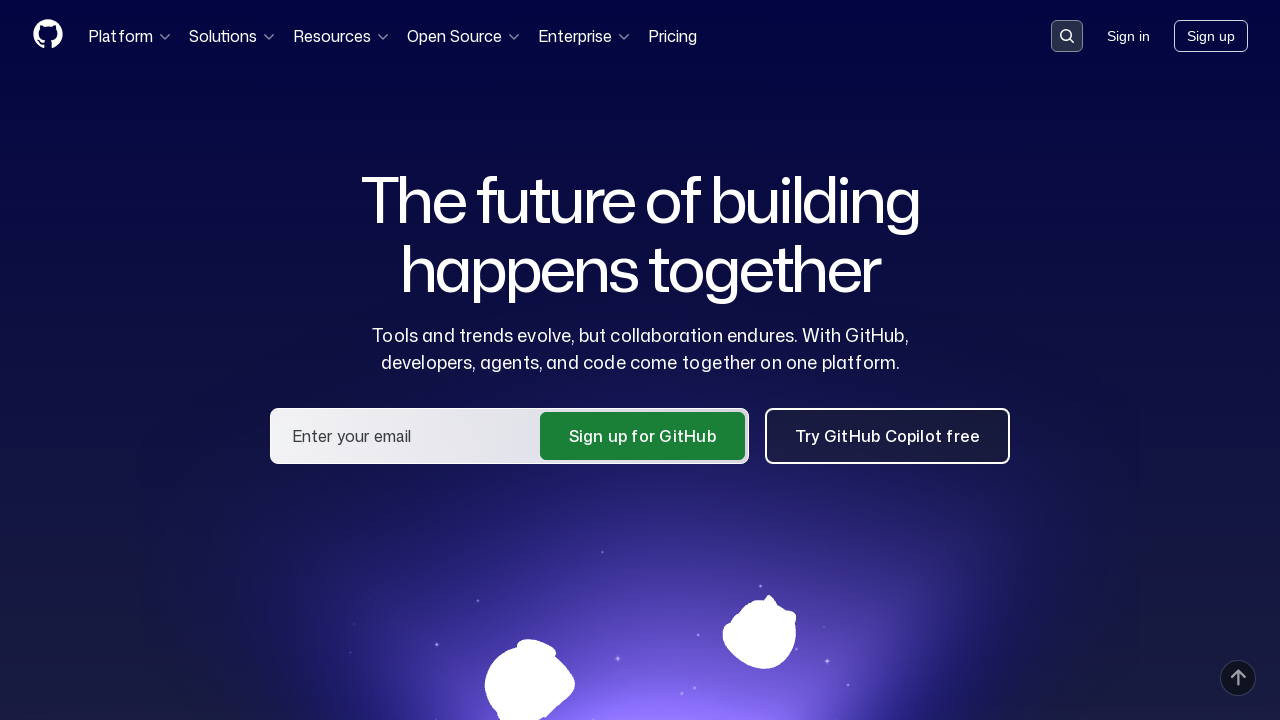

Navigated to GitHub homepage
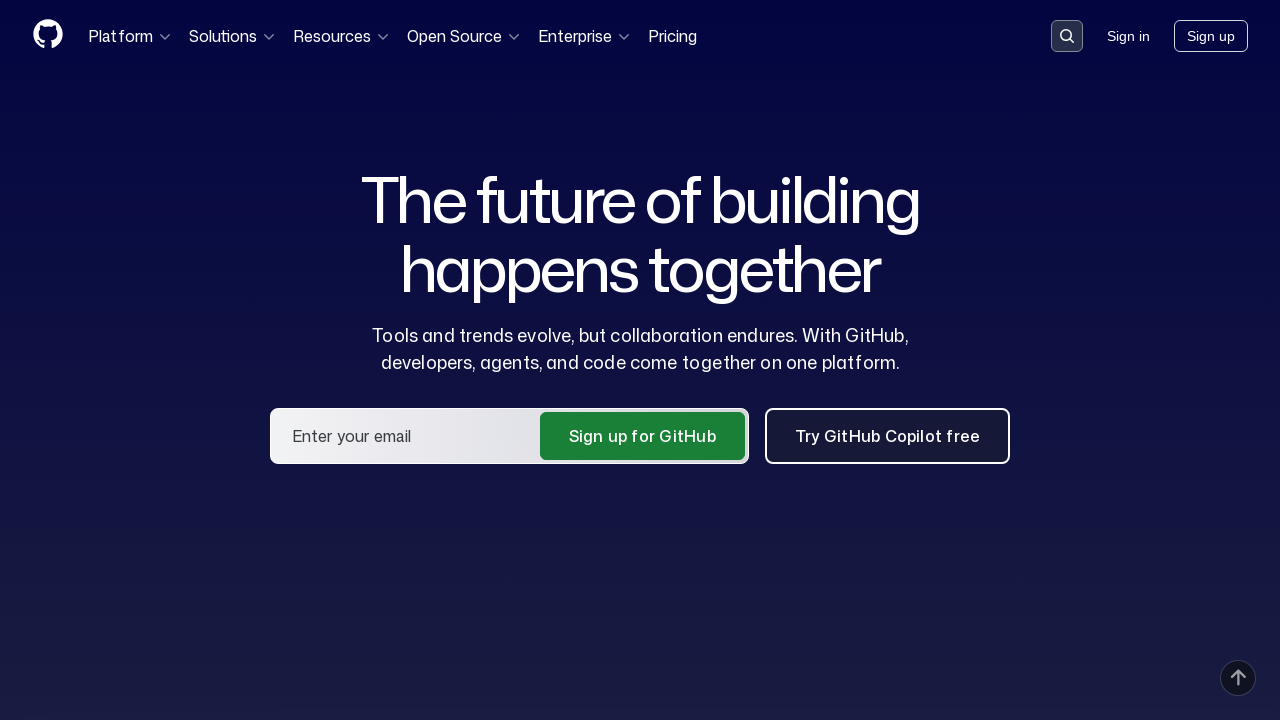

Page DOM content loaded
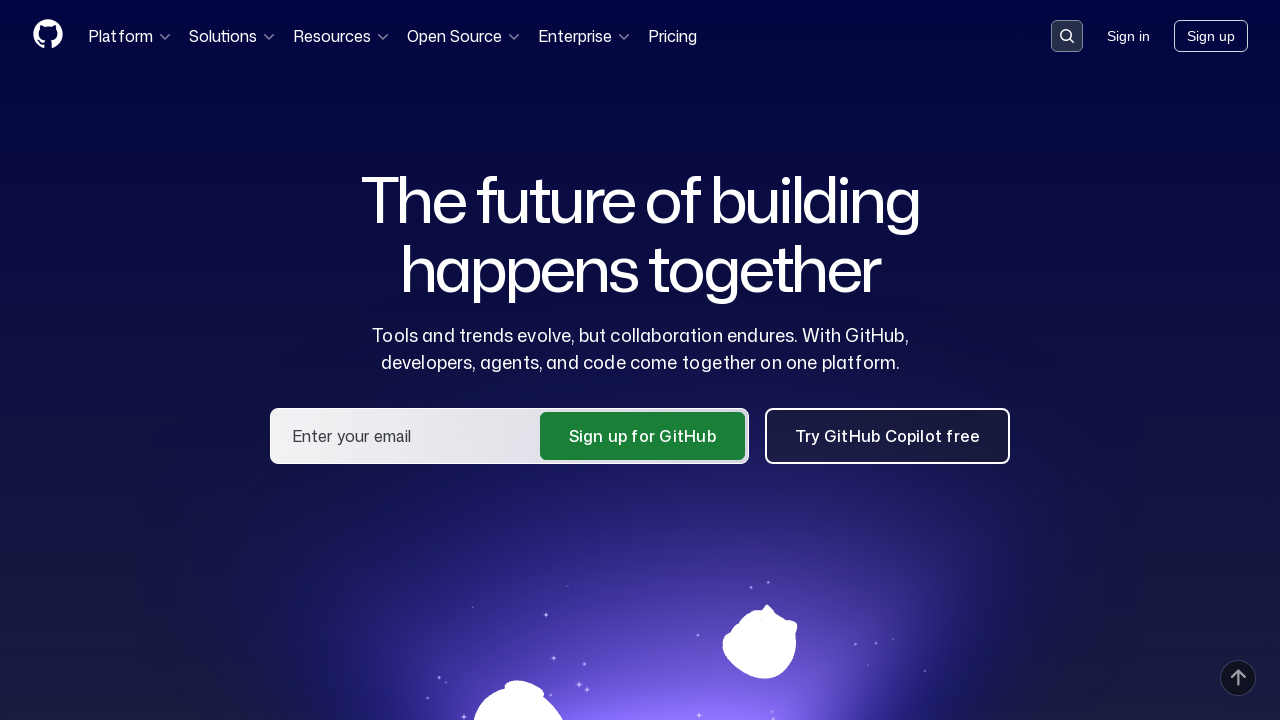

Retrieved page title: 'GitHub · Change is constant. GitHub keeps you ahead. · GitHub'
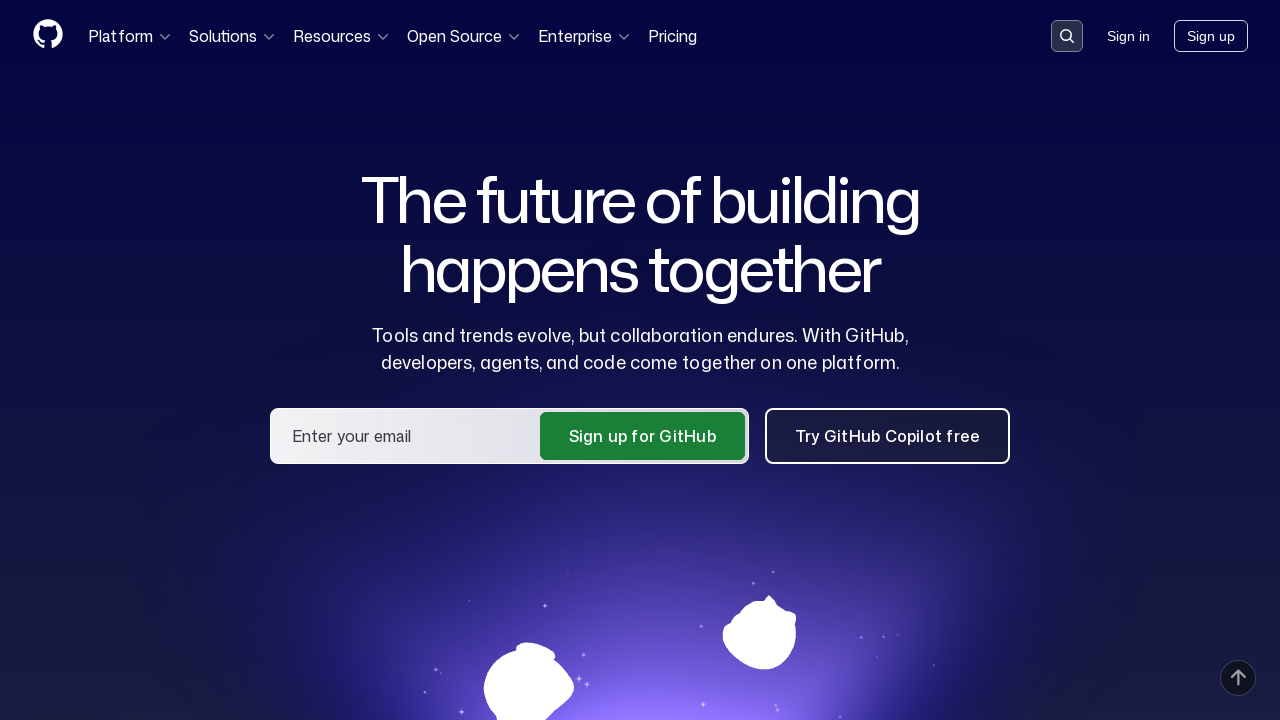

Verified page title contains 'GitHub'
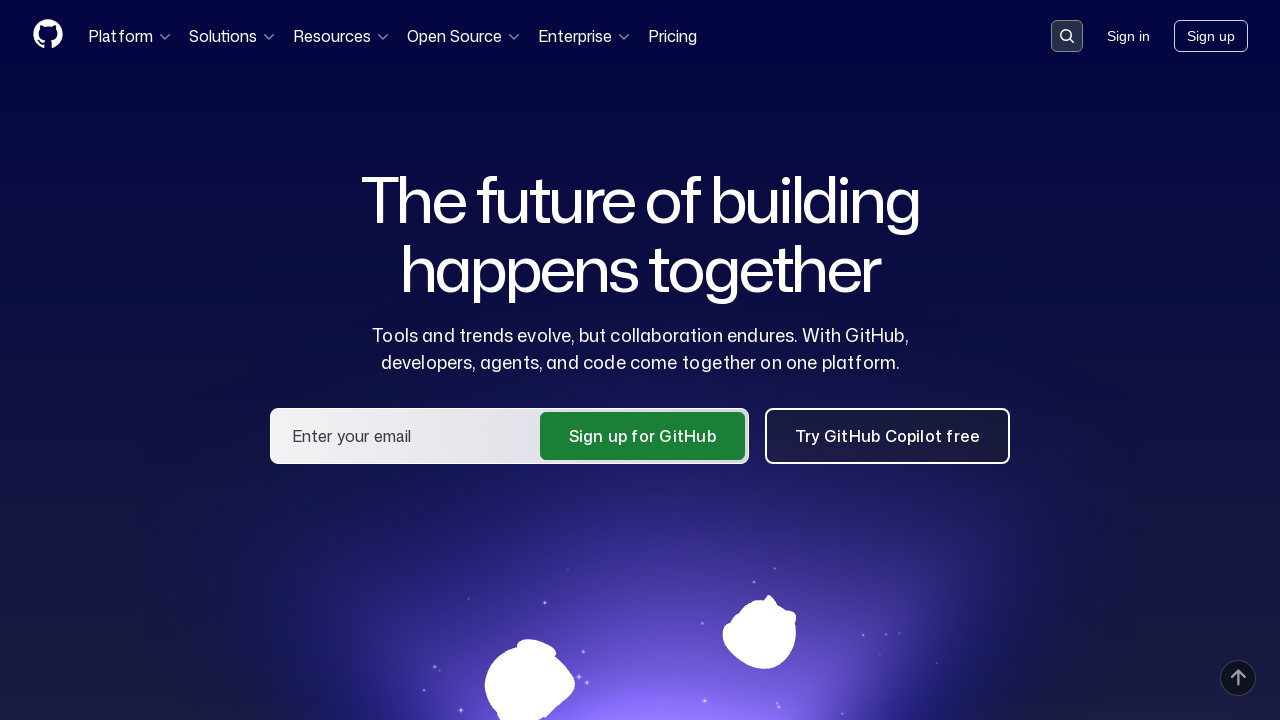

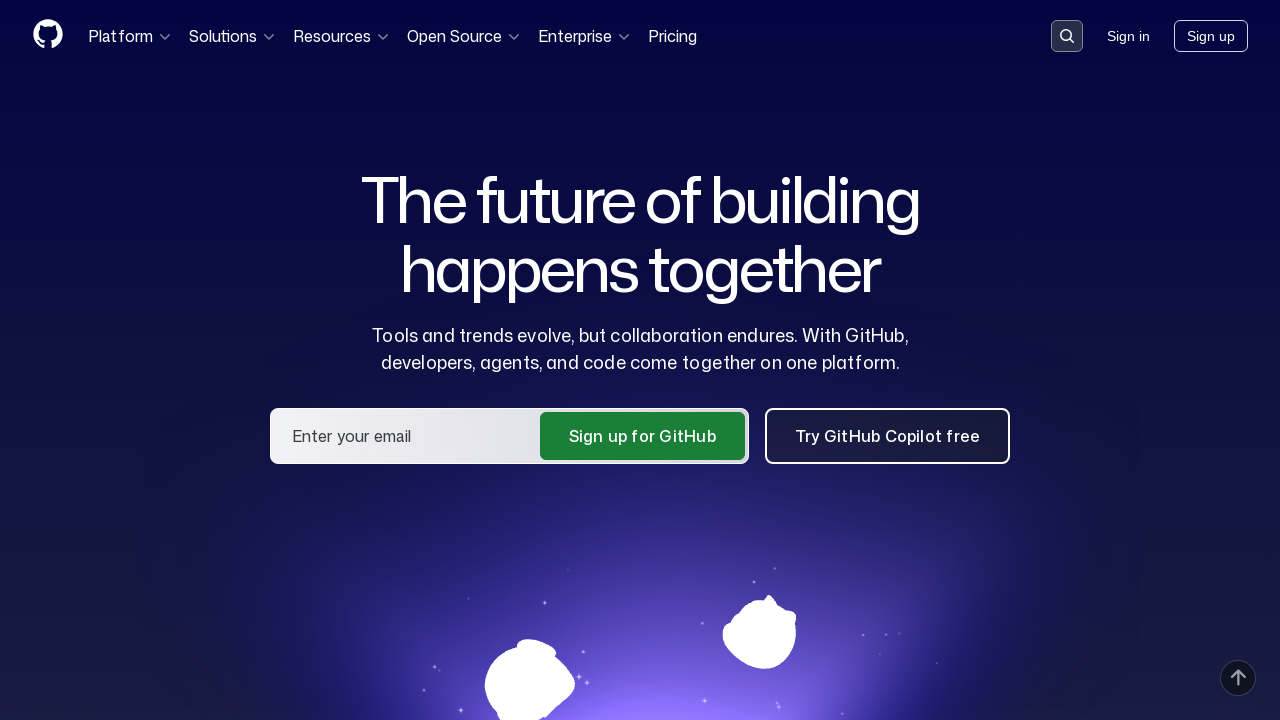